Tests an e-commerce purchase flow by selecting a phone product, adding it to cart, and completing the checkout process with form data

Starting URL: https://www.demoblaze.com/

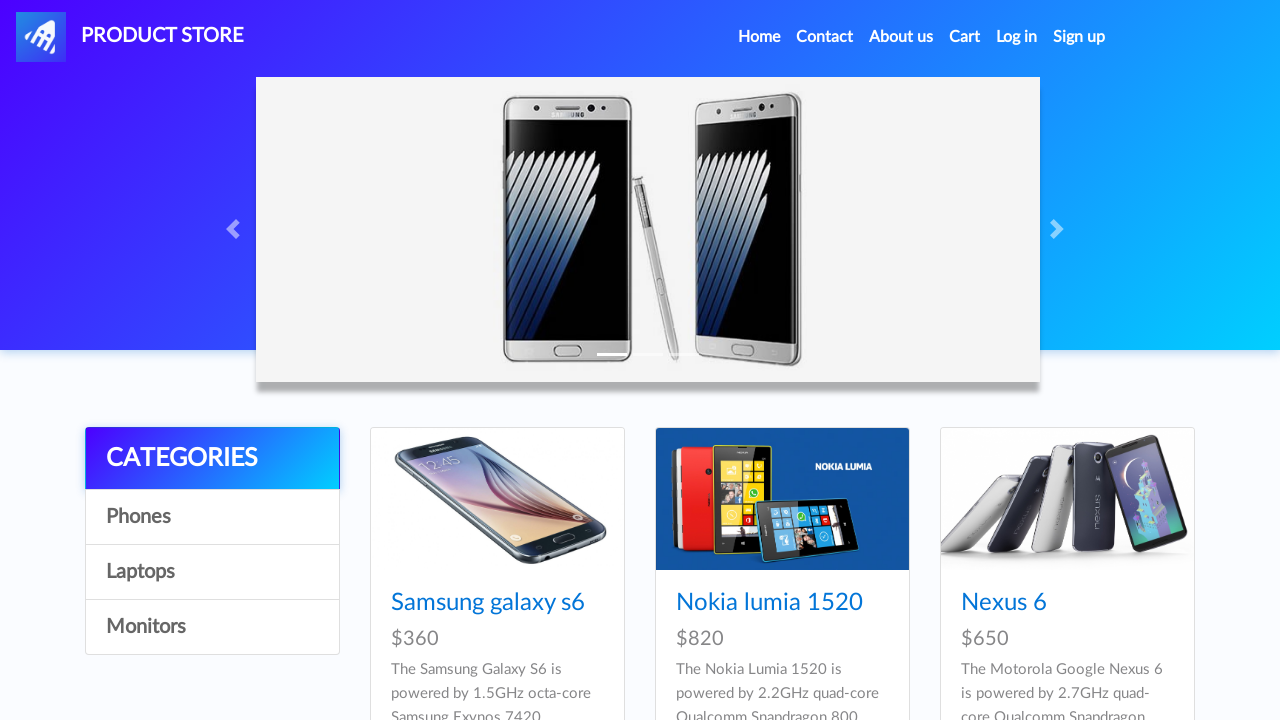

Clicked on Phones category at (212, 572) on xpath=//div[@class='list-group']/a[@id='itemc'][2]
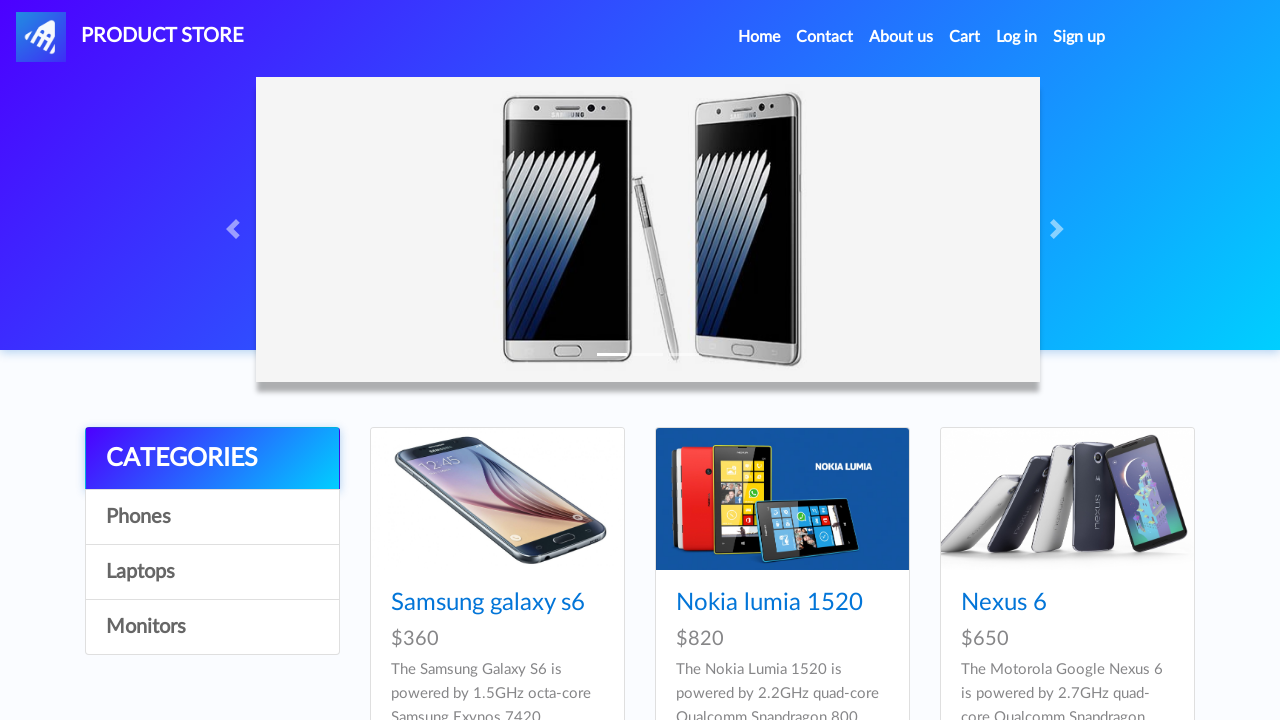

Phone products loaded
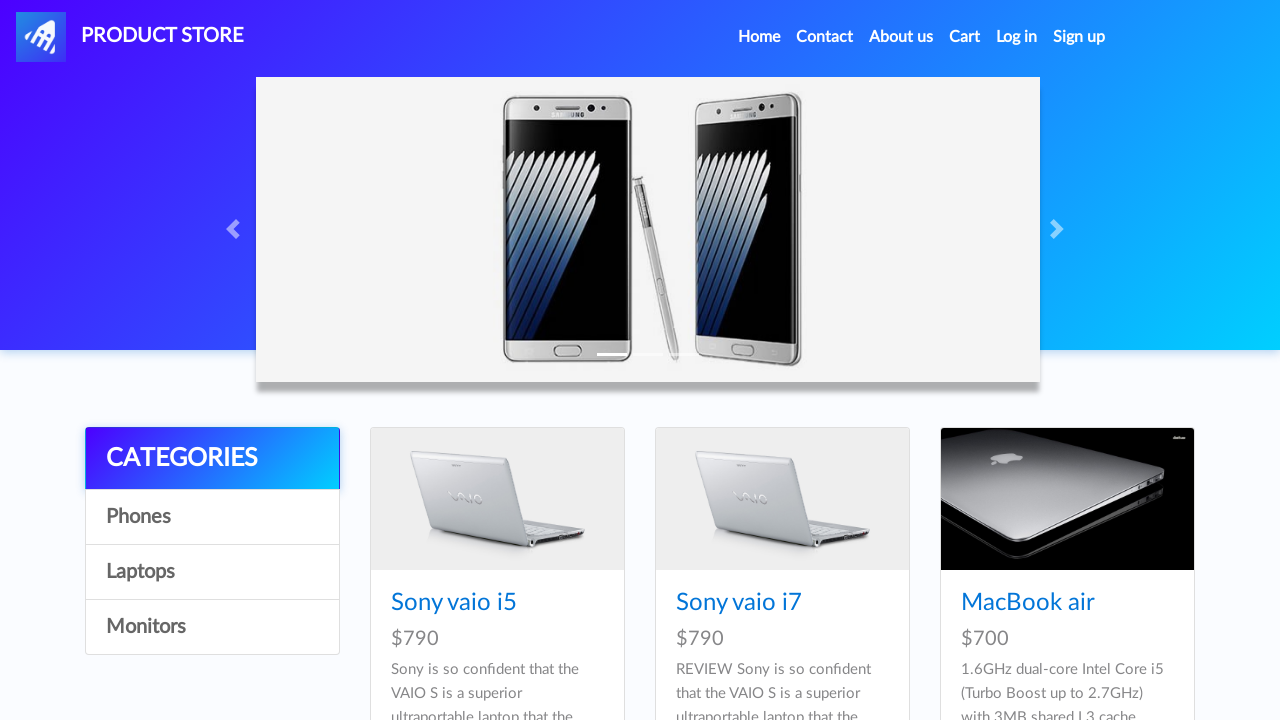

Clicked on first phone product at (497, 499) on xpath=//div[@id='tbodyid']/div[1]/div/a
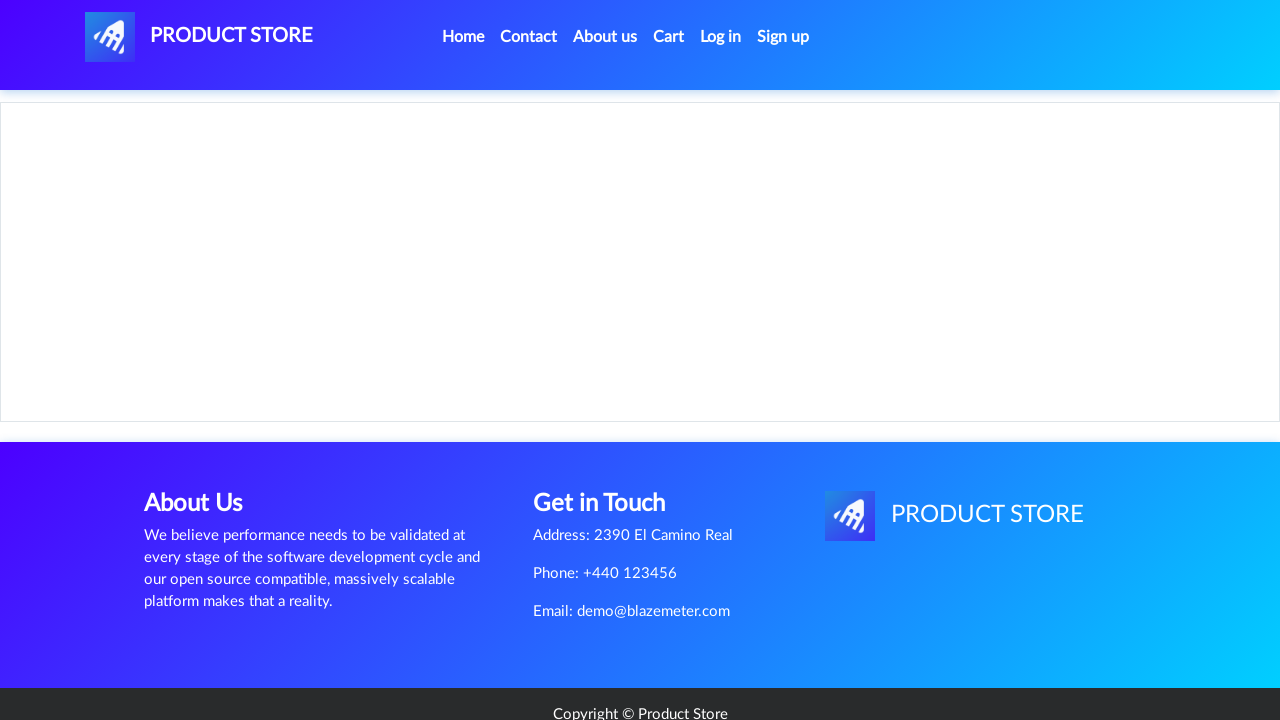

Add to cart button loaded
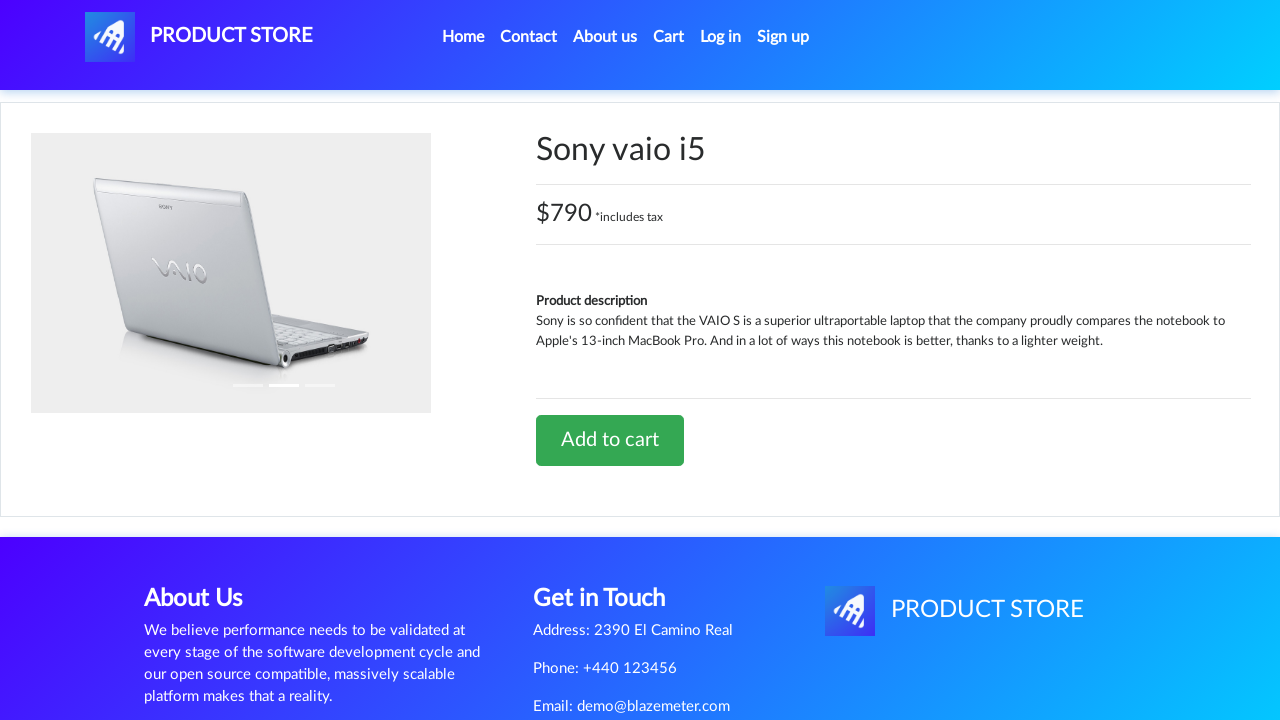

Clicked Add to cart button at (610, 440) on .btn-success
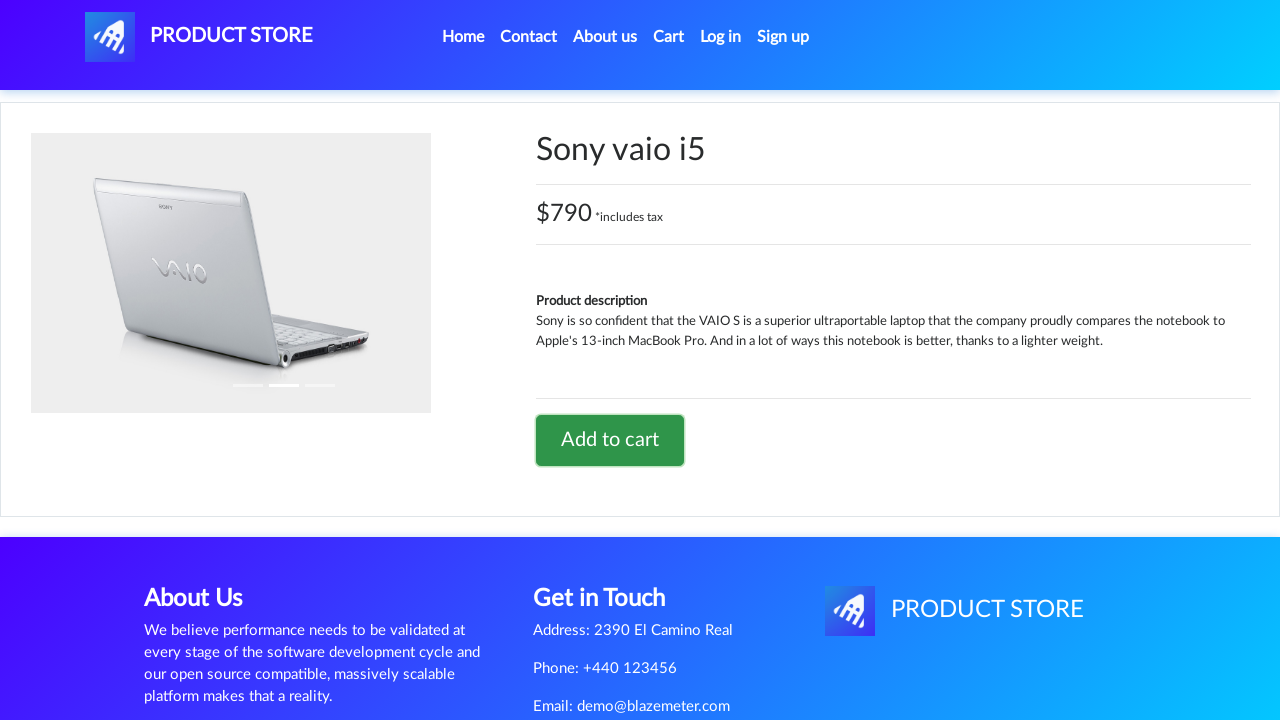

Alert dialog accepted
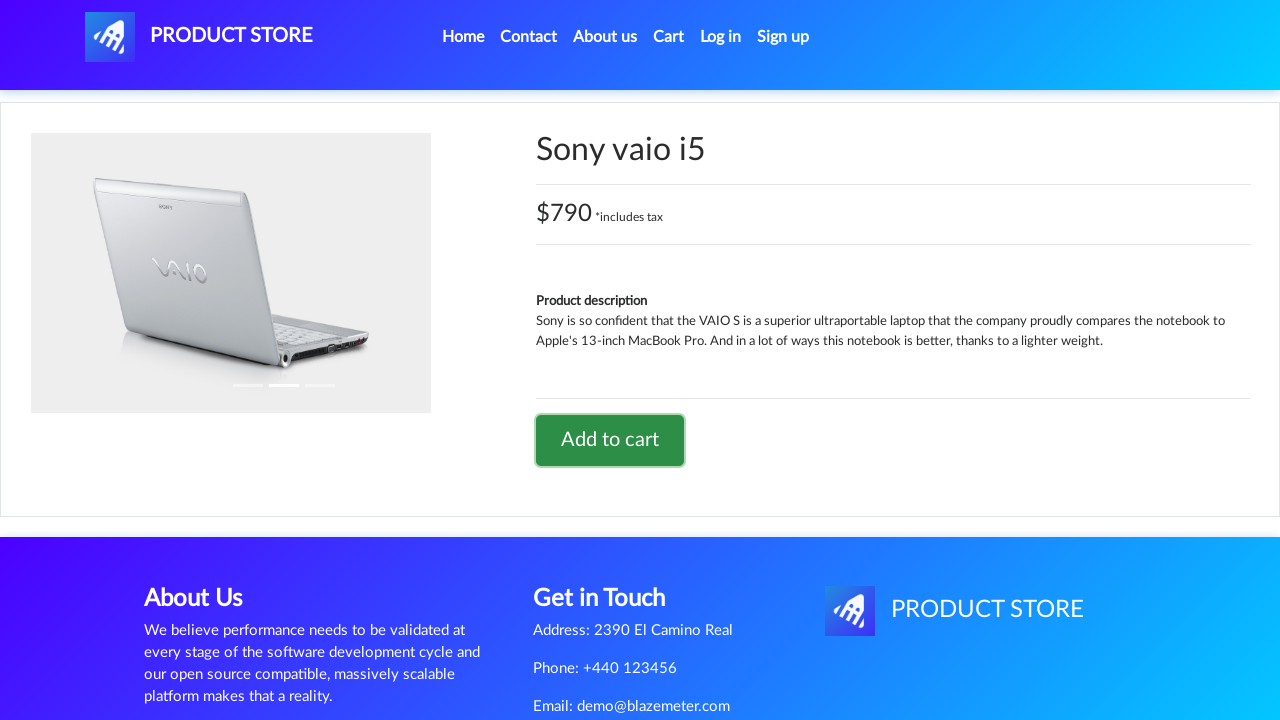

Clicked on cart icon to navigate to cart at (669, 37) on #cartur
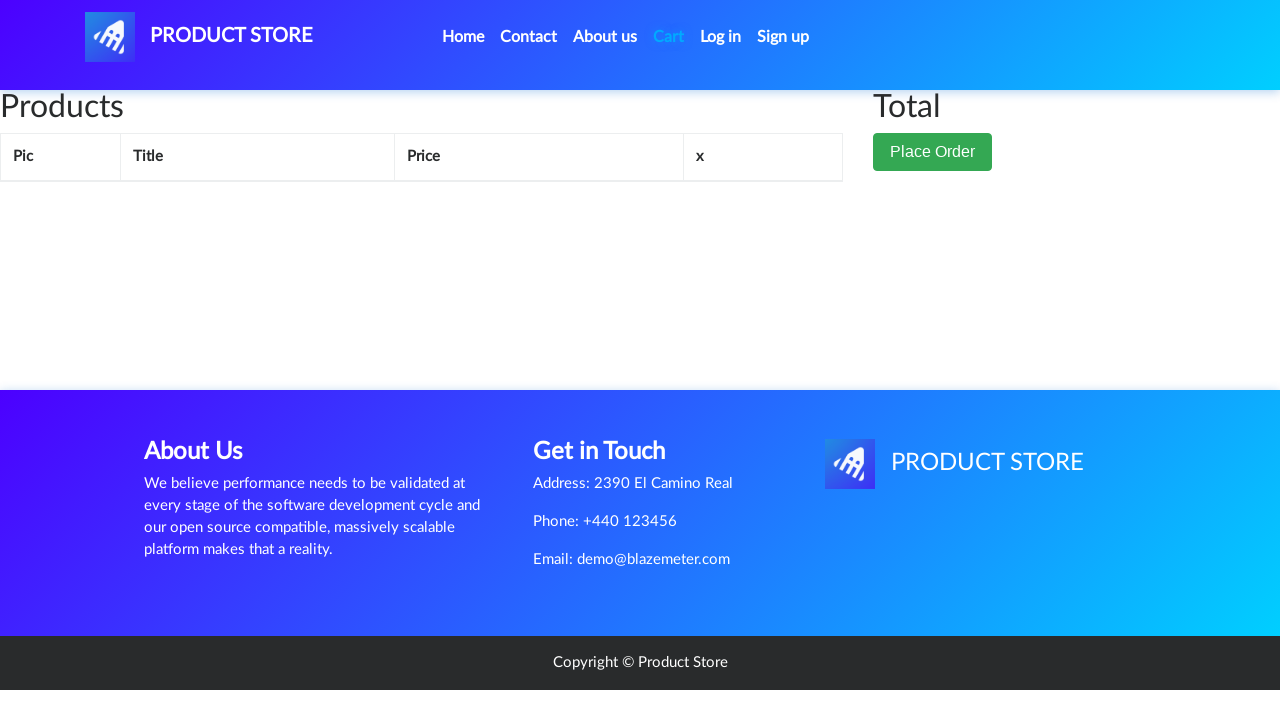

Place Order button loaded in cart
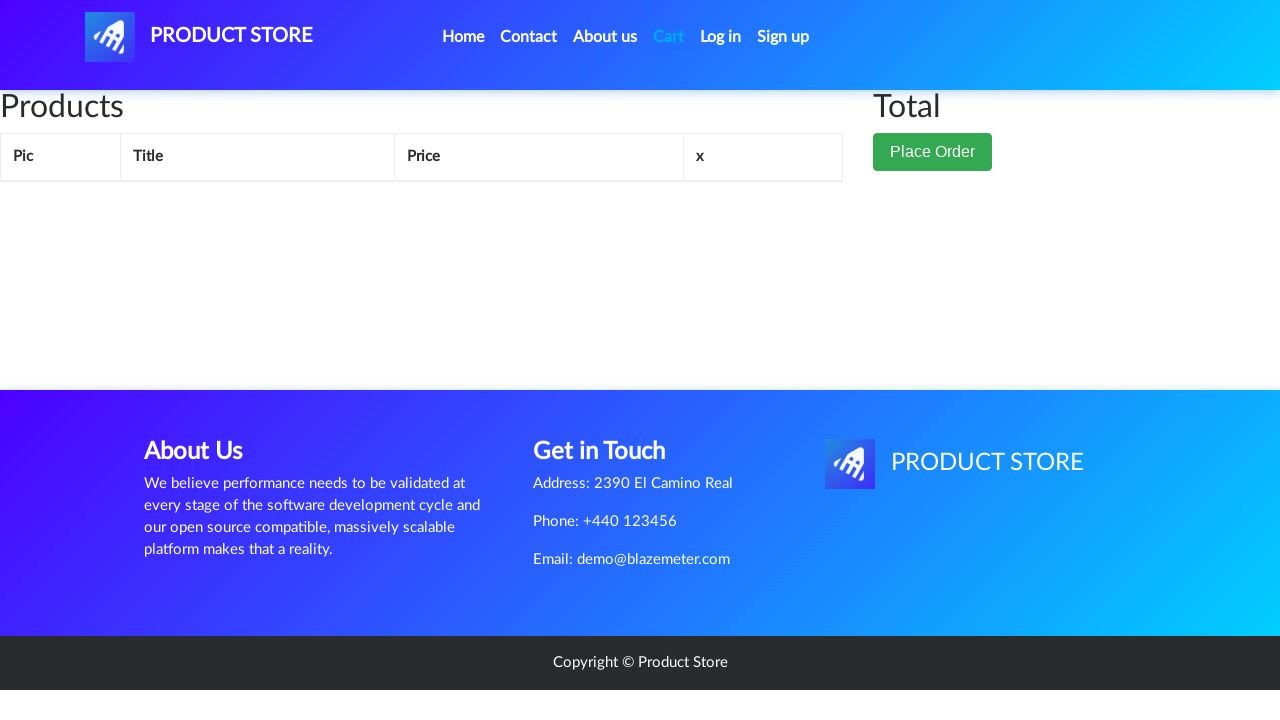

Clicked Place Order button at (933, 152) on .btn-success
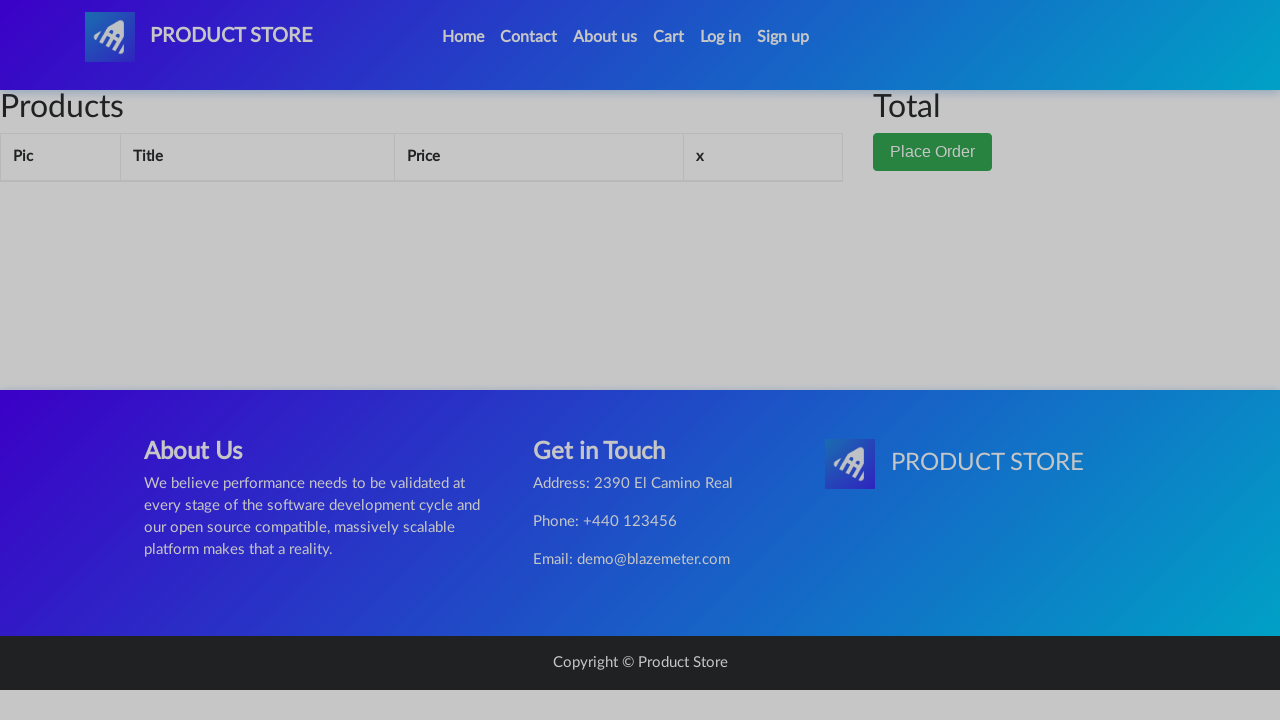

Filled name field with 'Usuario Uno' on #name
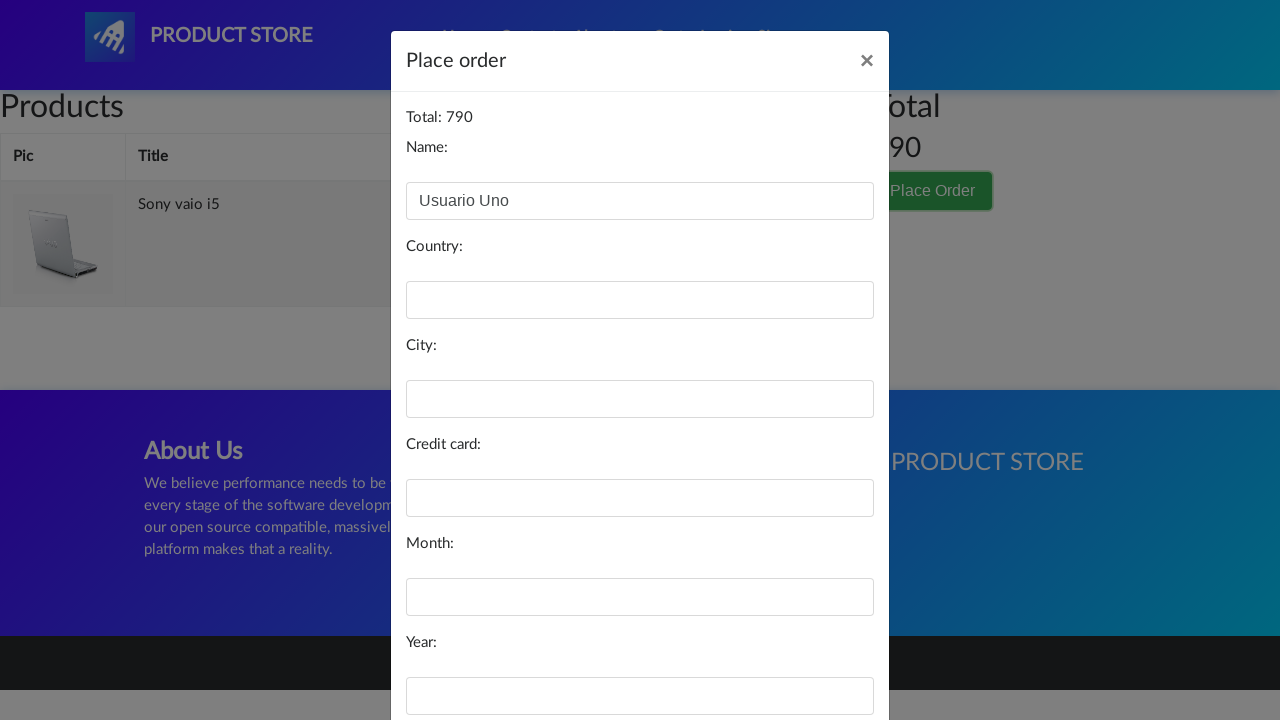

Filled country field with 'ARGENTINA' on #country
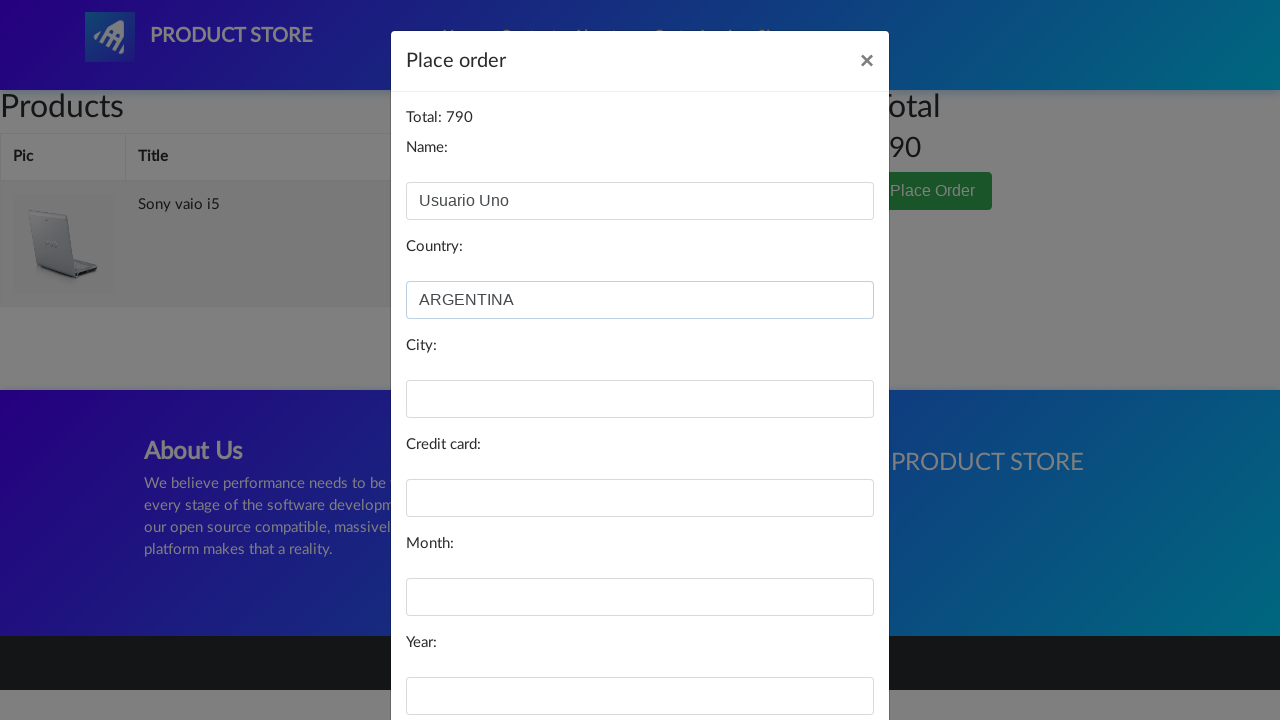

Filled city field with 'CABA' on #city
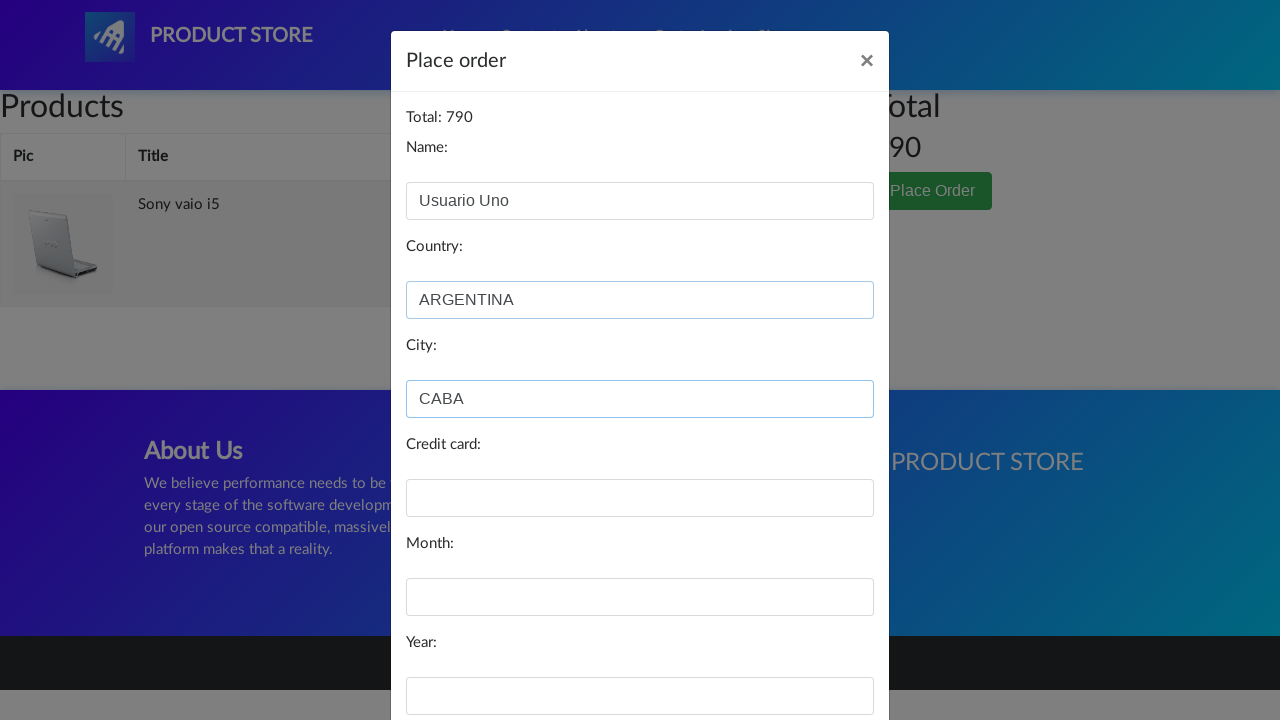

Filled card field with credit card number on #card
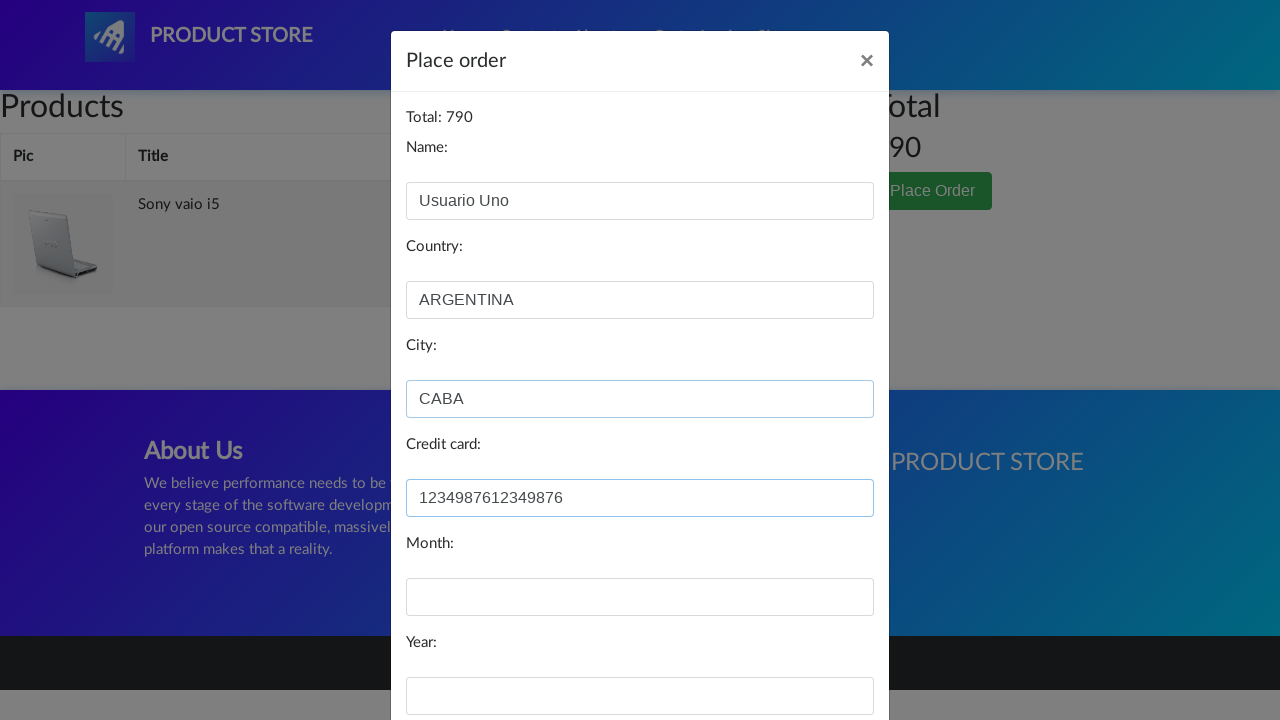

Filled month field with '11' on #month
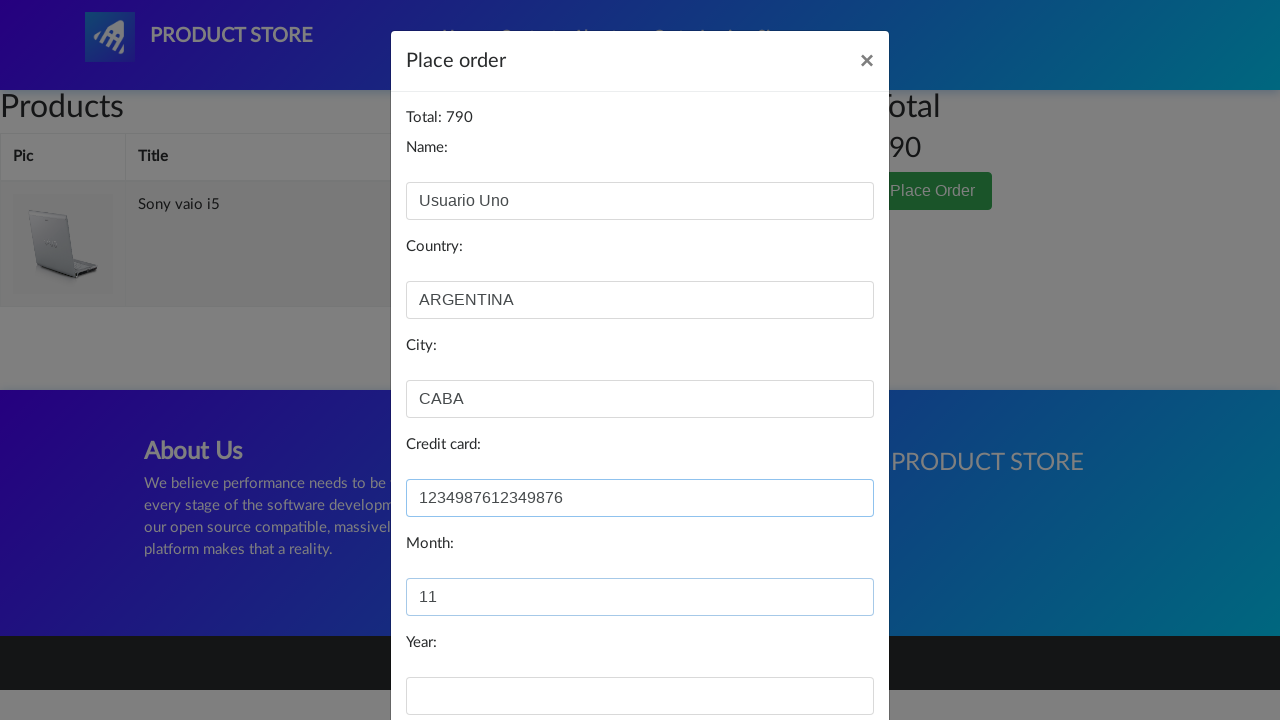

Filled year field with '26' on #year
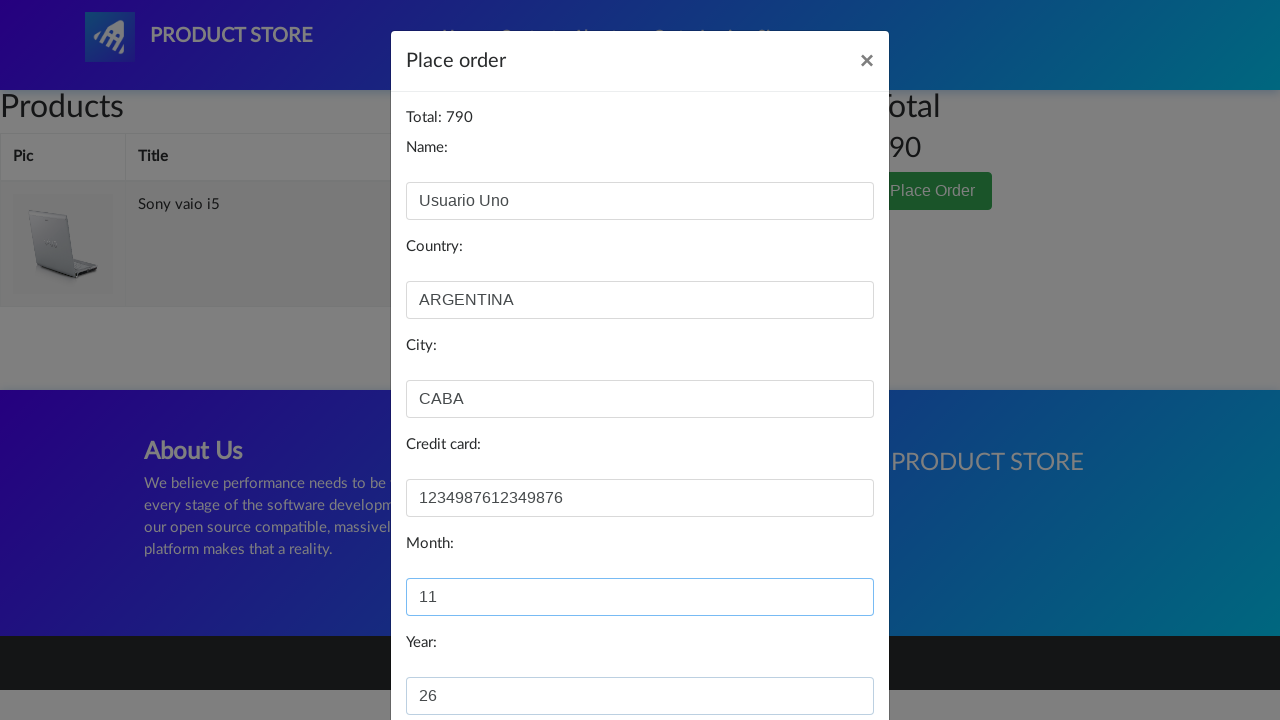

Clicked Purchase button to complete order at (823, 655) on xpath=//button[@onclick='purchaseOrder()']
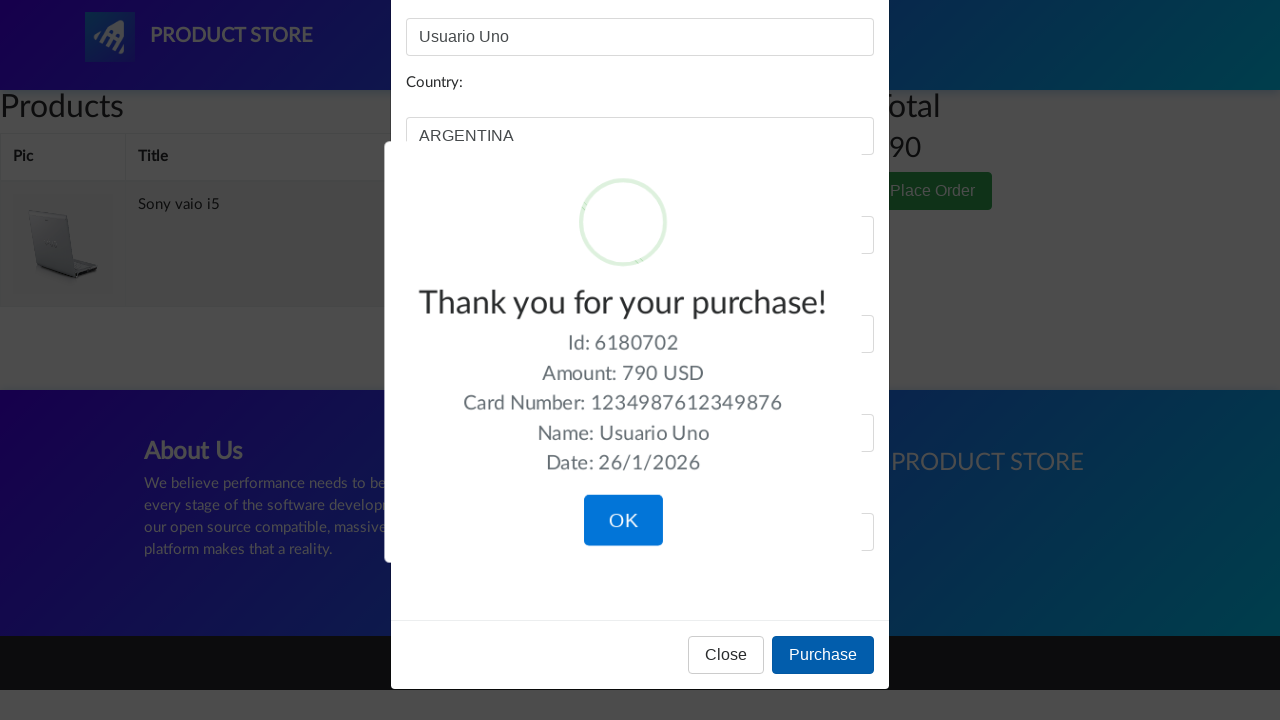

Purchase confirmation message appeared
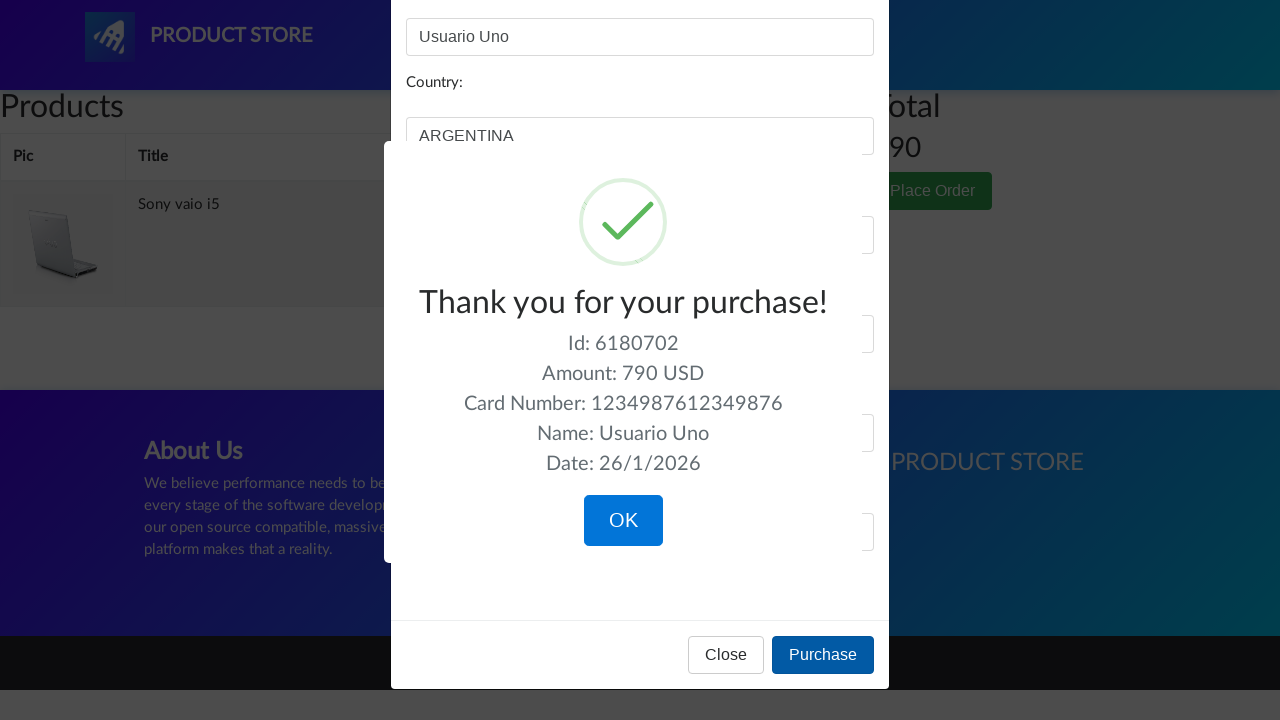

Retrieved success message text for verification
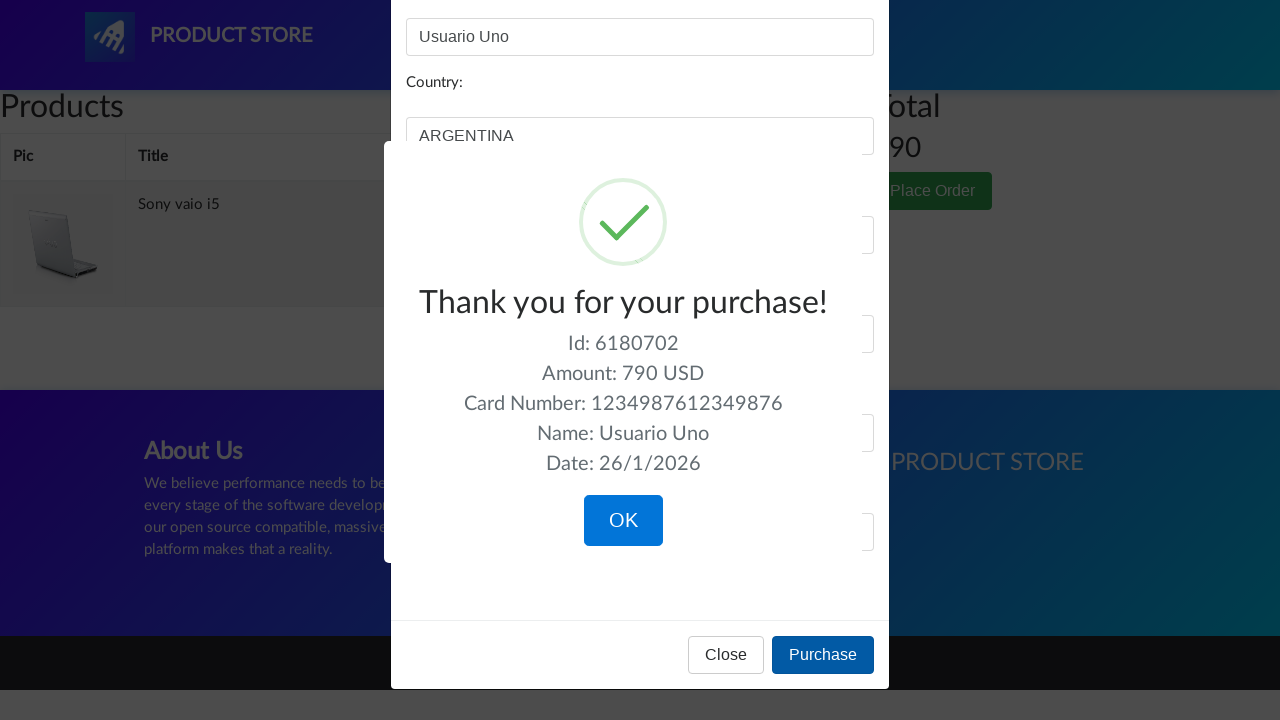

Verified success message: 'Thank you for your purchase!'
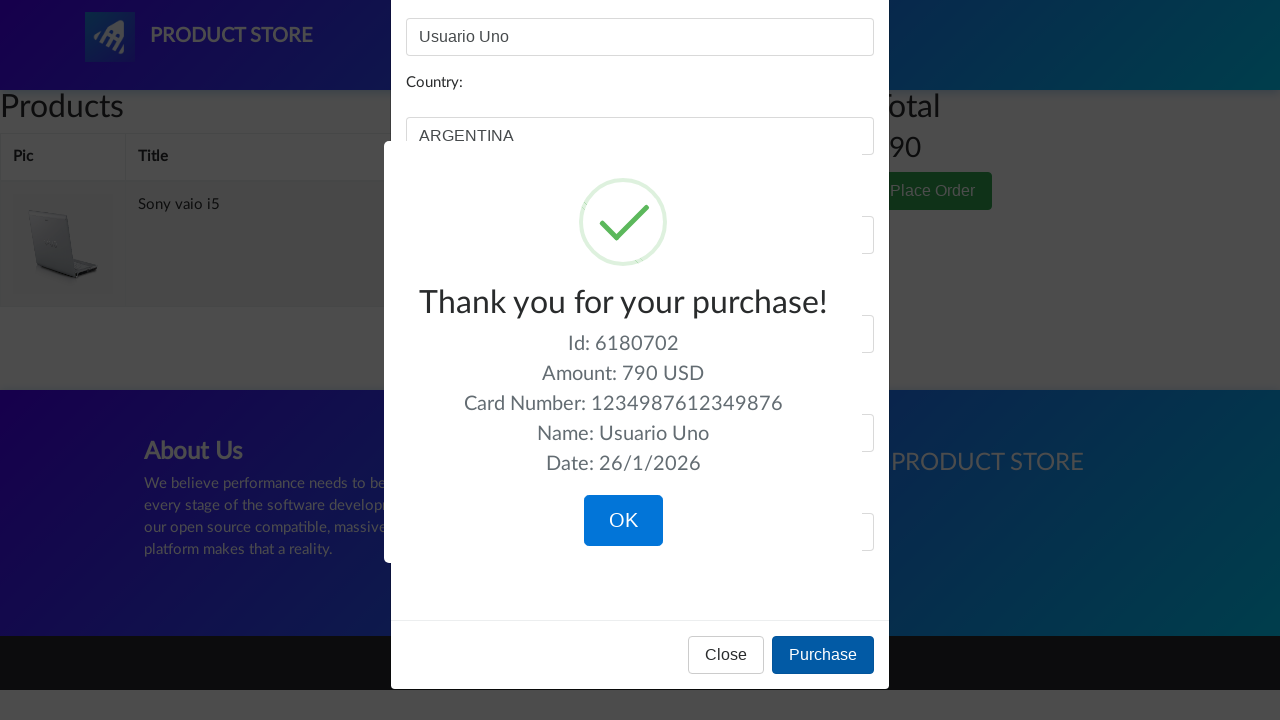

Clicked OK button to dismiss confirmation dialog at (623, 521) on .confirm
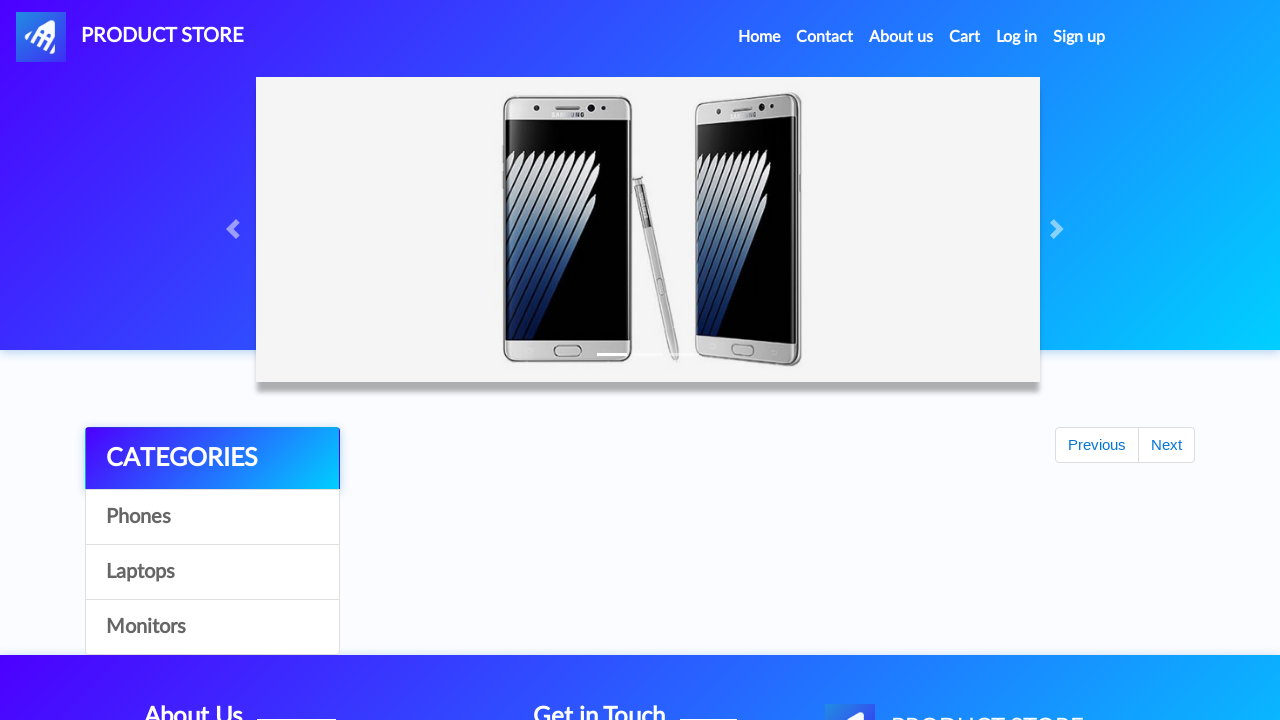

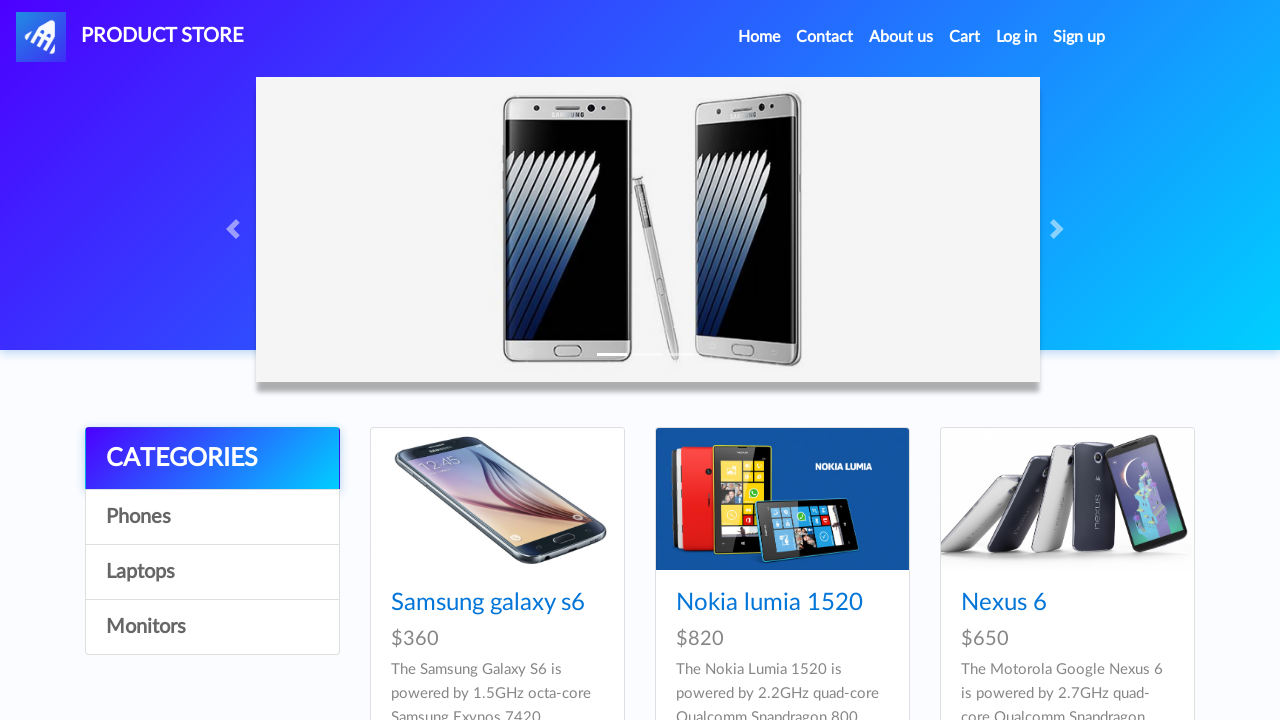